Clicks the second button (alert style) and verifies canvas changes

Starting URL: https://the-internet.herokuapp.com/challenging_dom

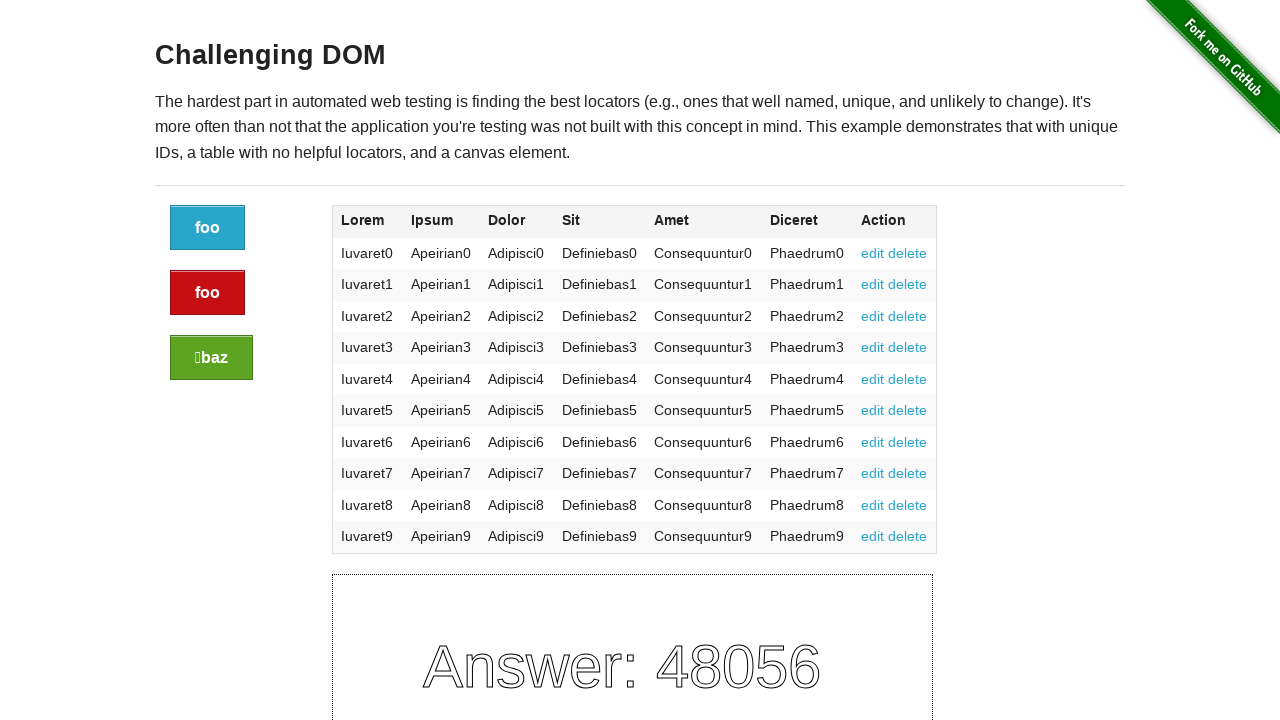

Clicked the second button (alert style) at (208, 293) on .button.alert
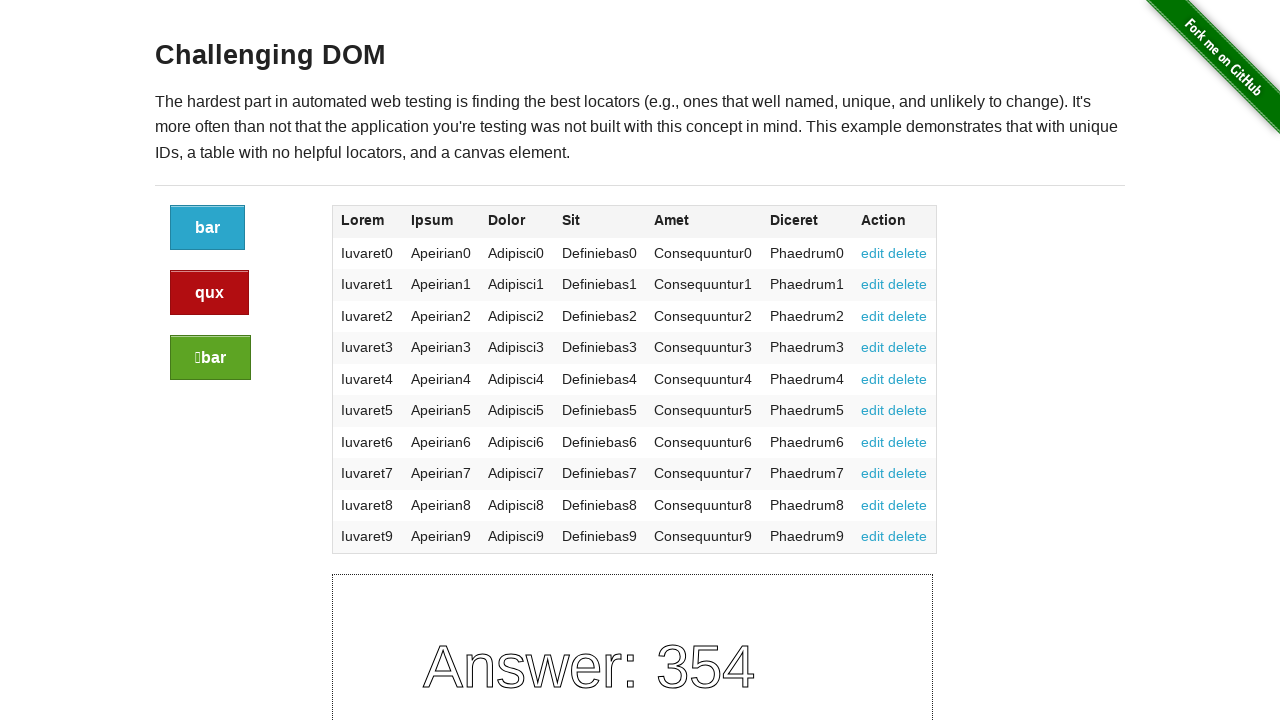

Canvas element loaded after button click
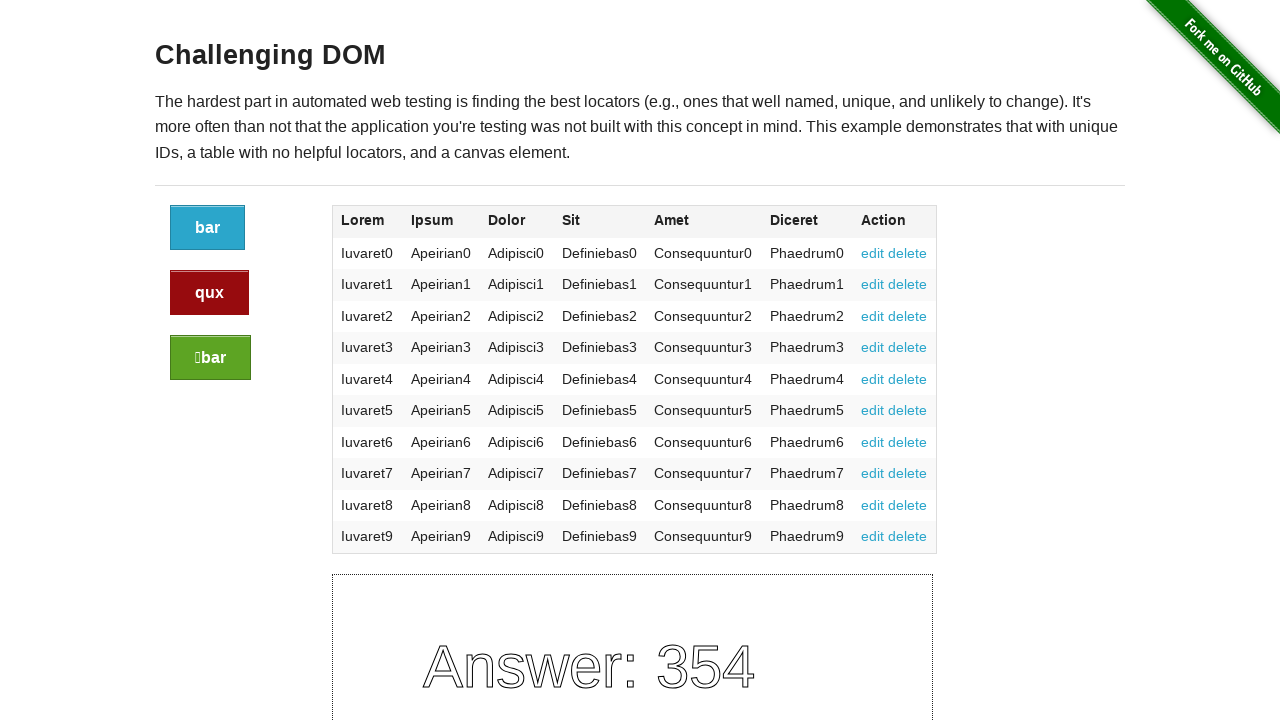

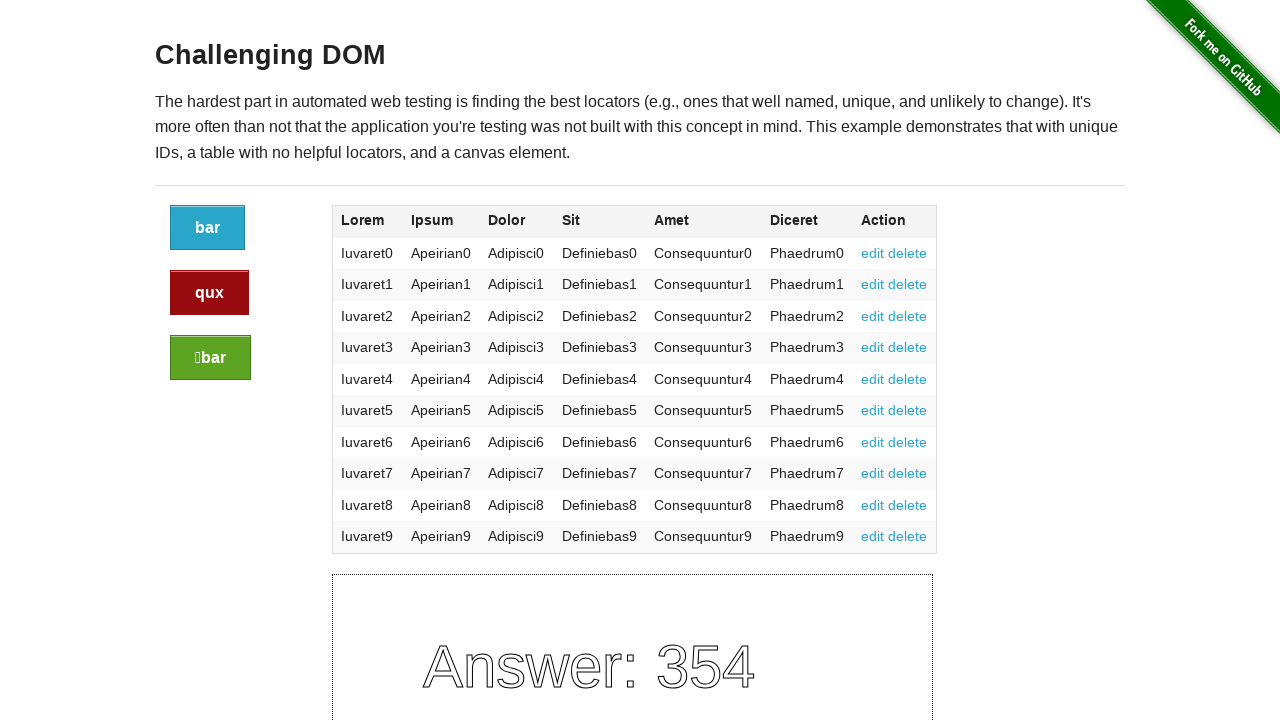